Tests handling of a JavaScript confirmation dialog by clicking a button that triggers the confirm dialog and accepting it

Starting URL: https://practice.cydeo.com/javascript_alerts

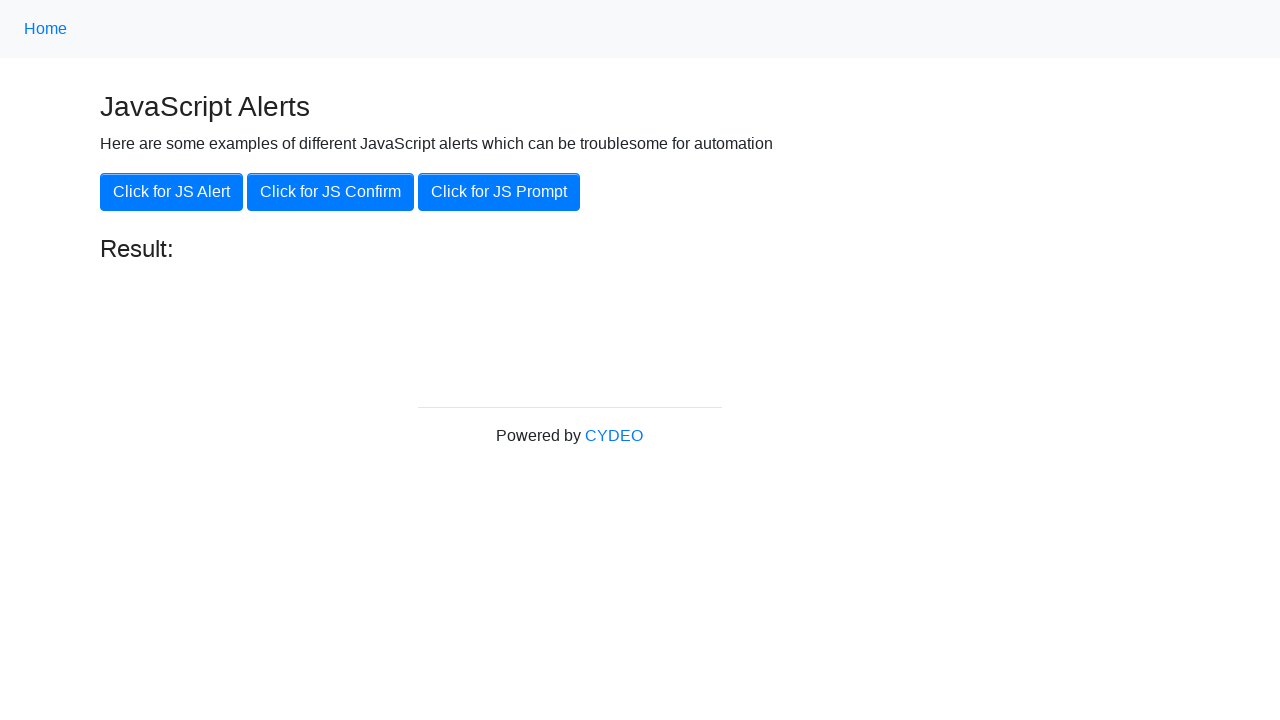

Set up dialog handler to accept confirmation dialogs
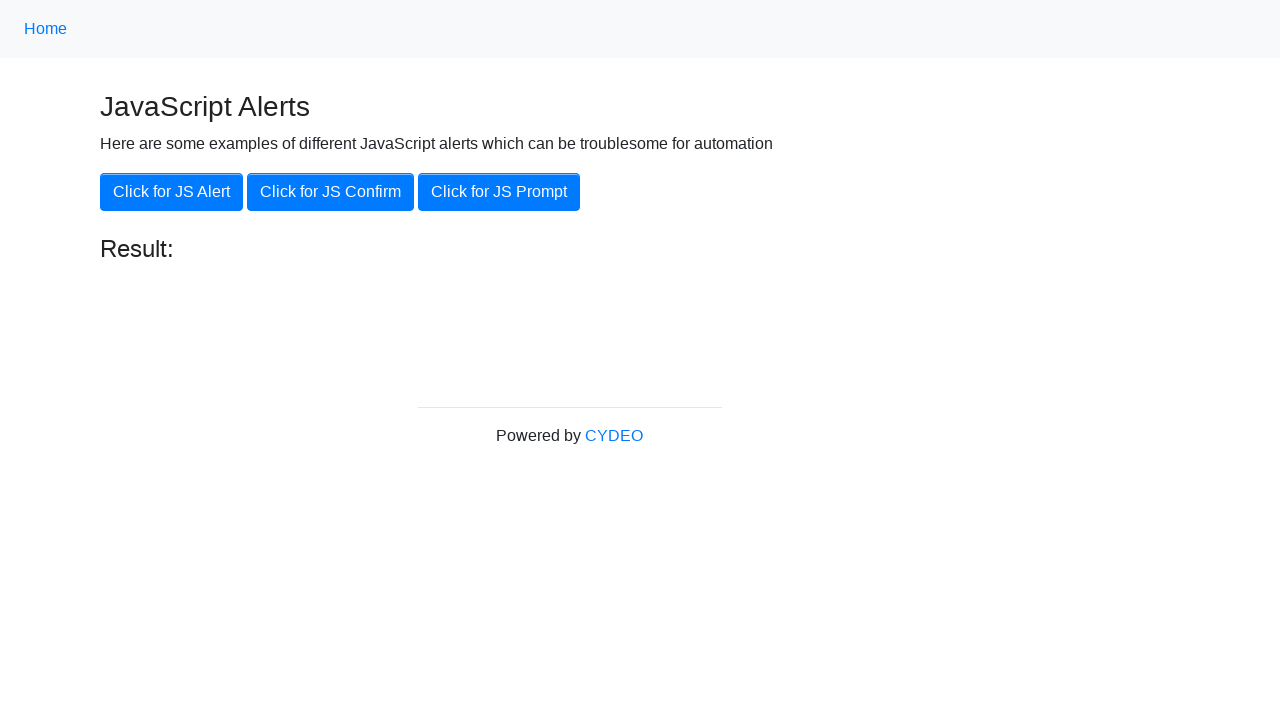

Clicked 'Click for JS Confirm' button to trigger confirmation dialog at (330, 192) on text=Click for JS Confirm
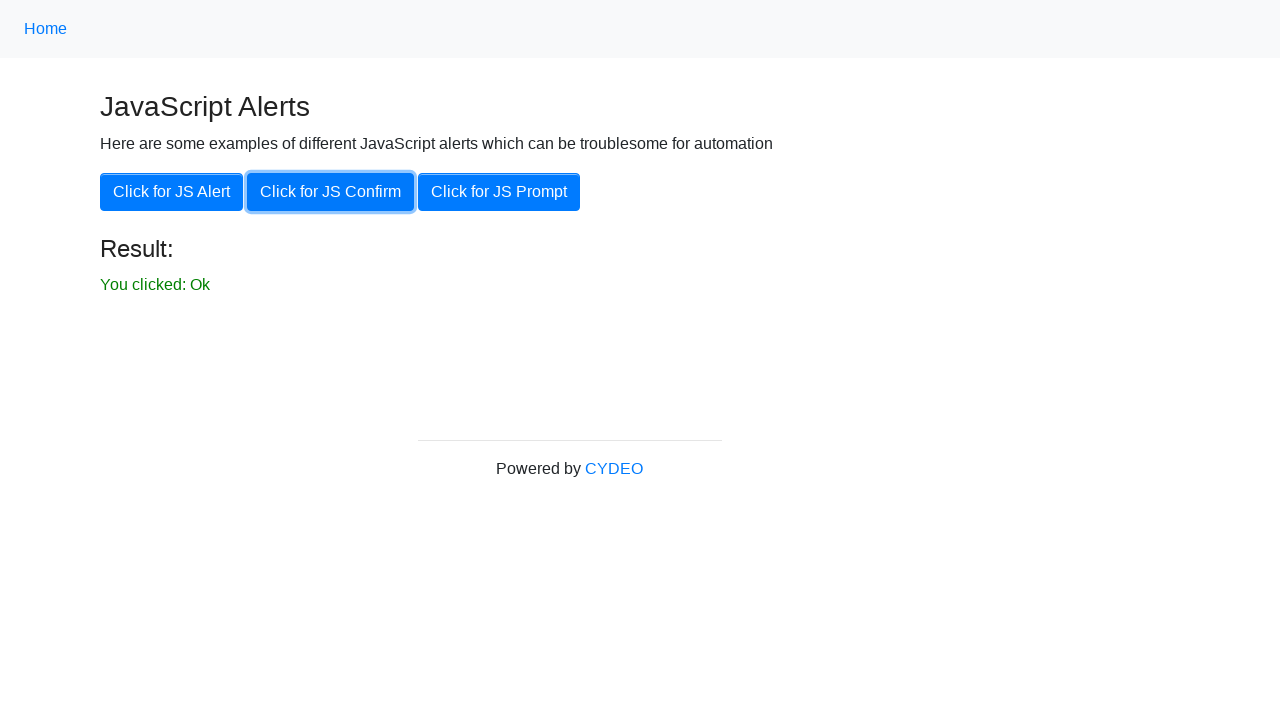

Waited for dialog interaction to complete
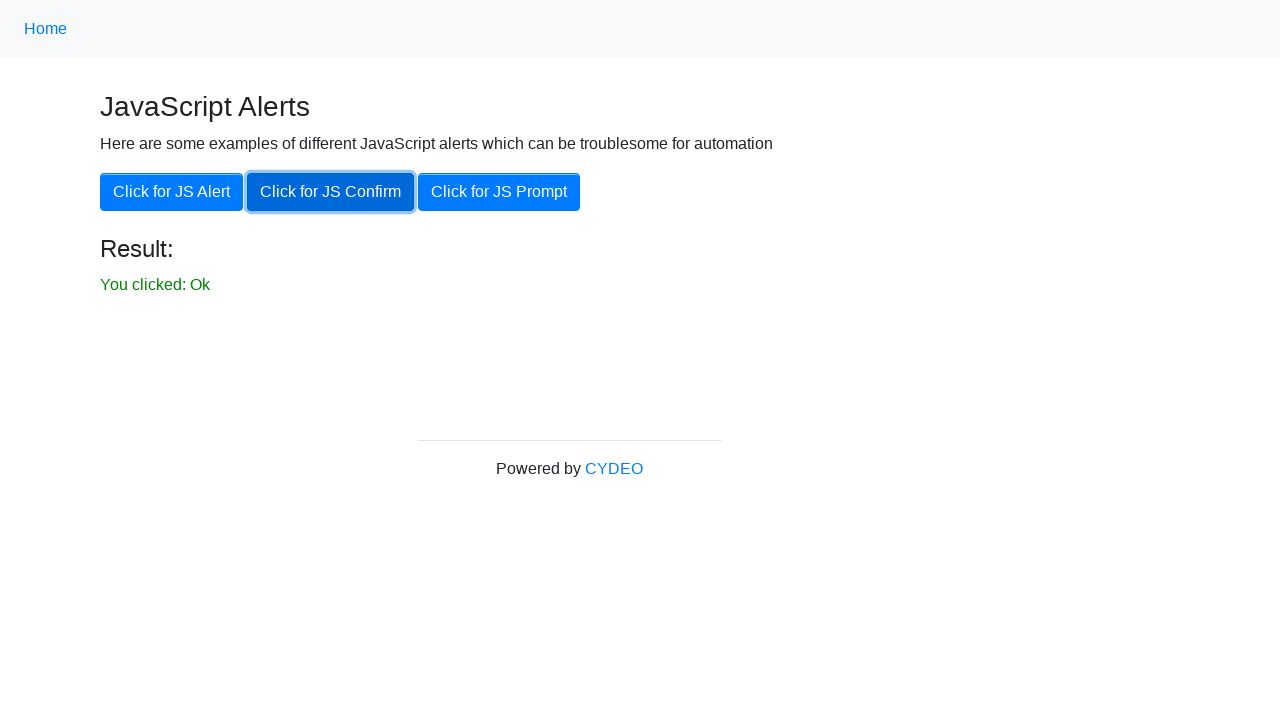

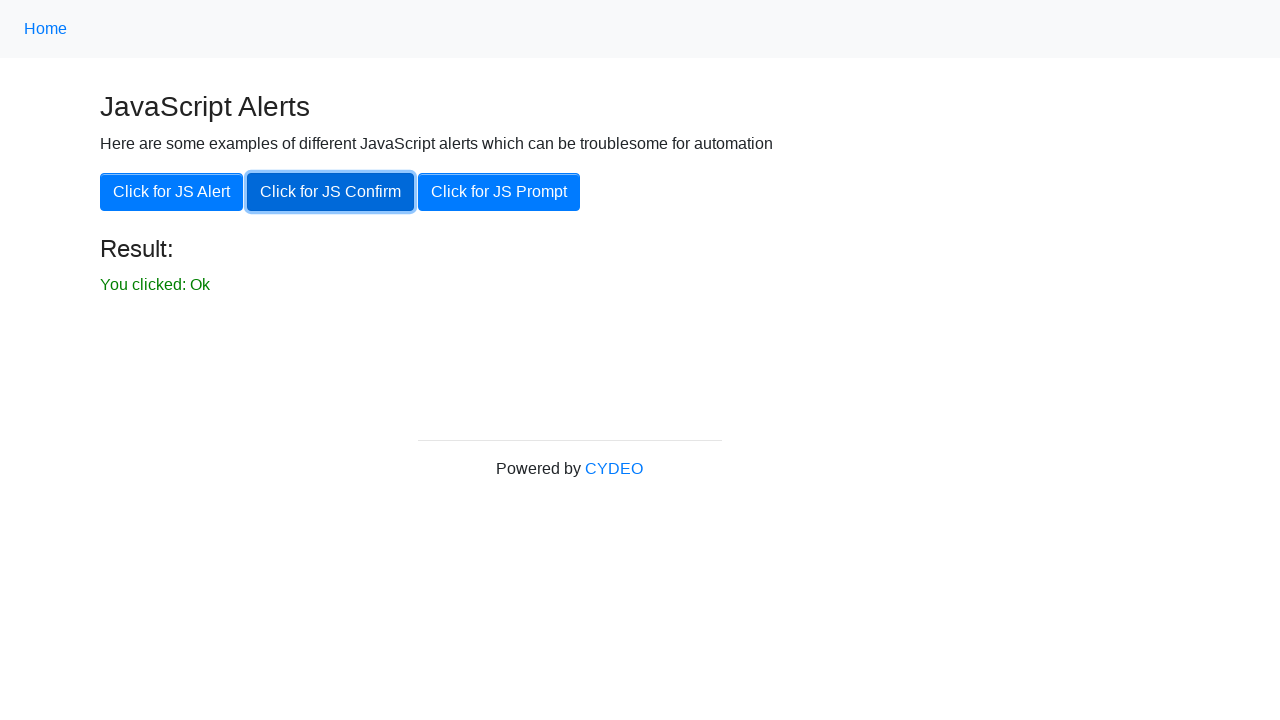